Tests the ability to submit a valid email in the Email field and verifies the output displays the entered email

Starting URL: https://demoqa.com/text-box

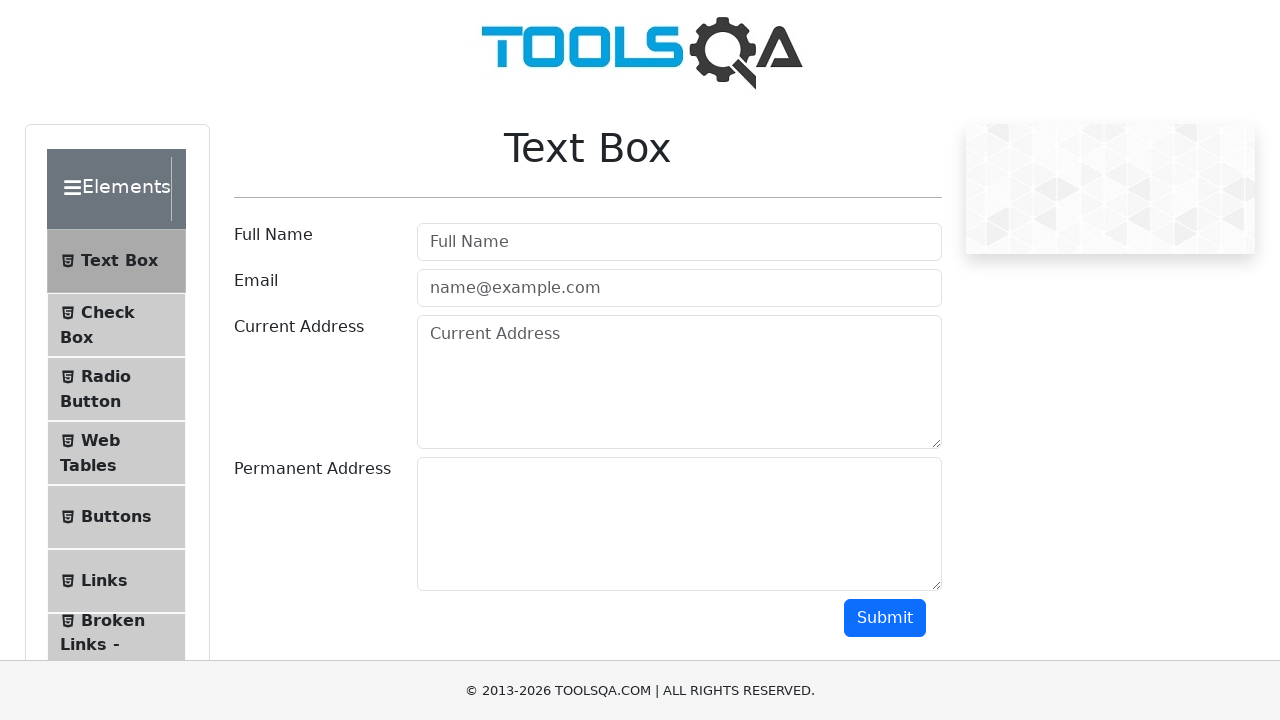

Filled email field with 'test@test.com' on #userEmail
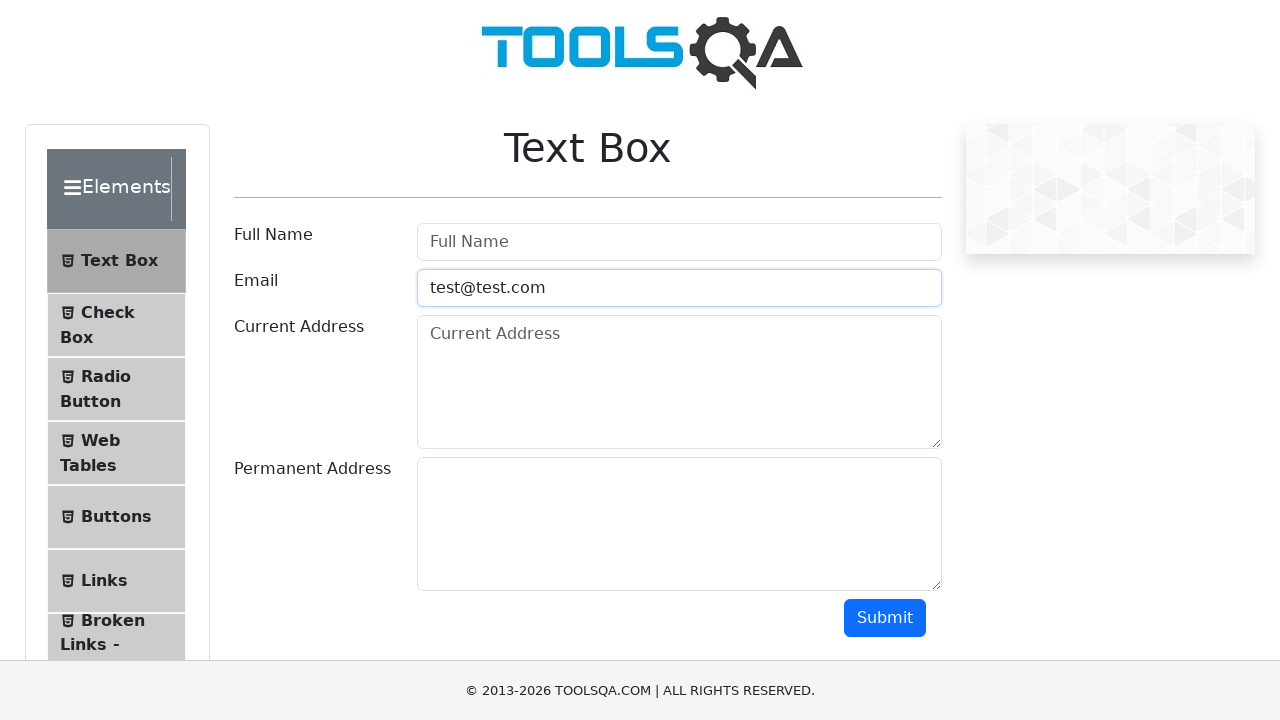

Scrolled submit button into view
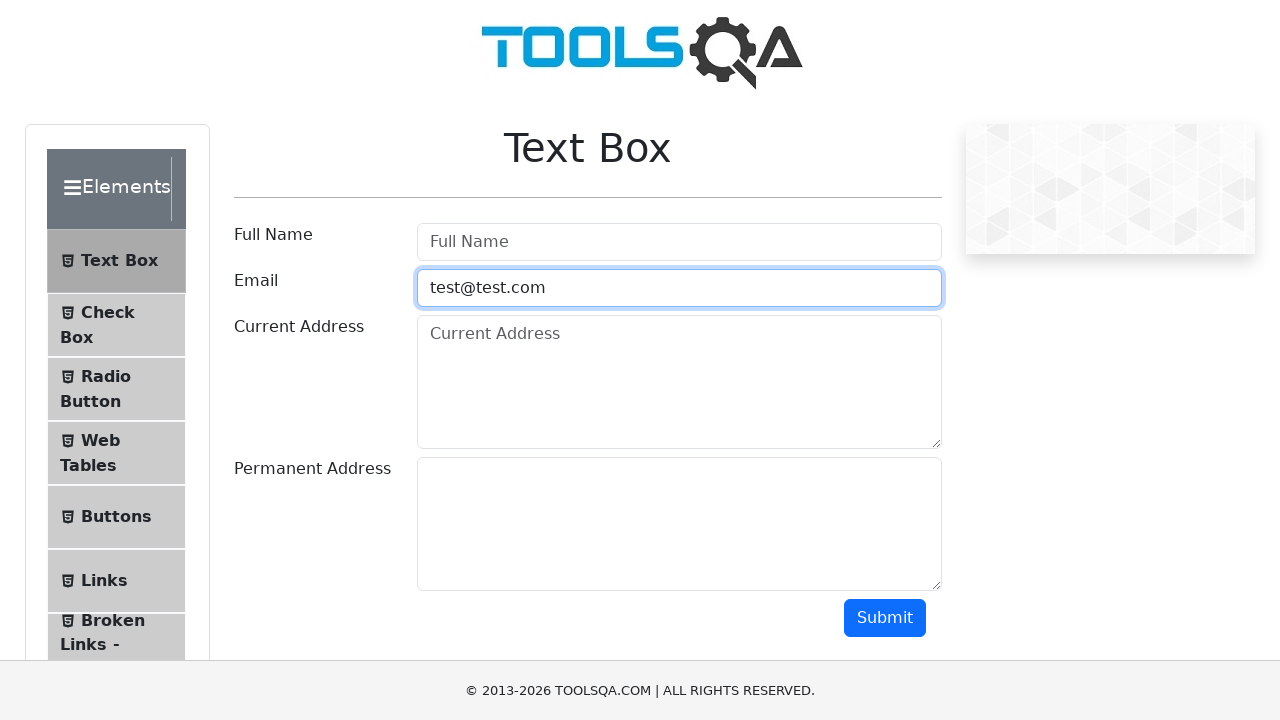

Clicked submit button at (885, 618) on #submit
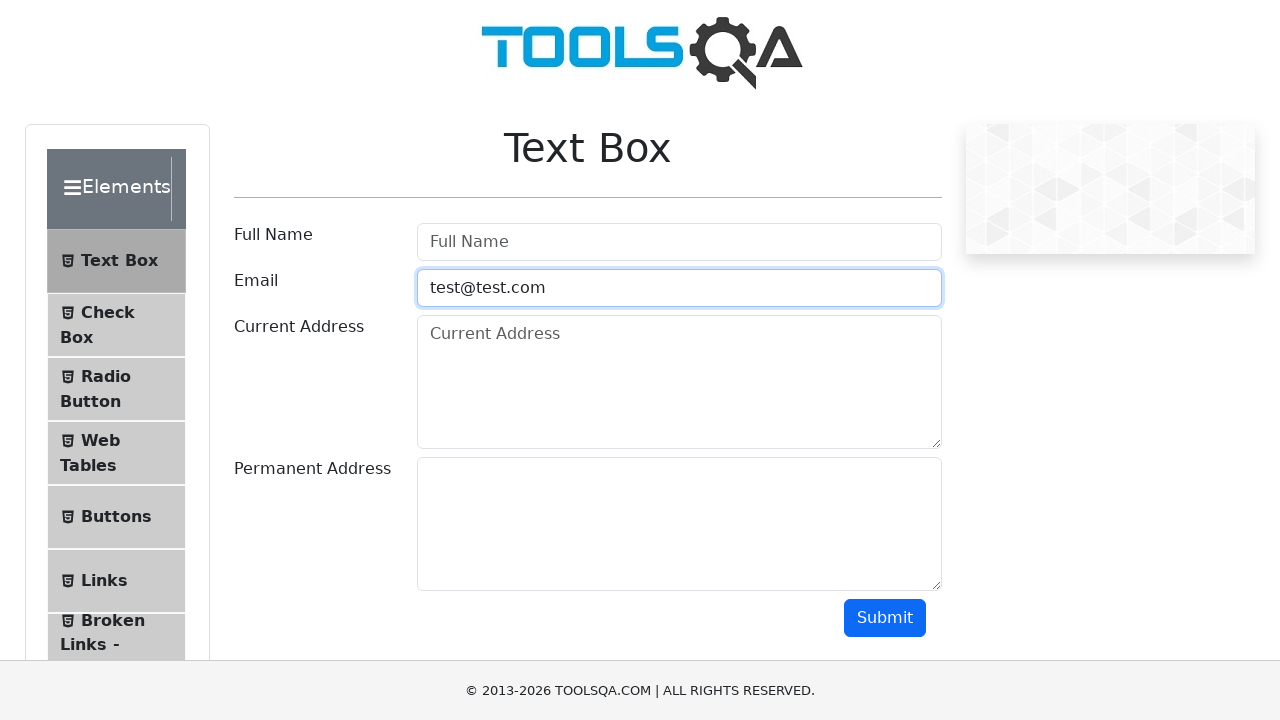

Verified email output element is displayed
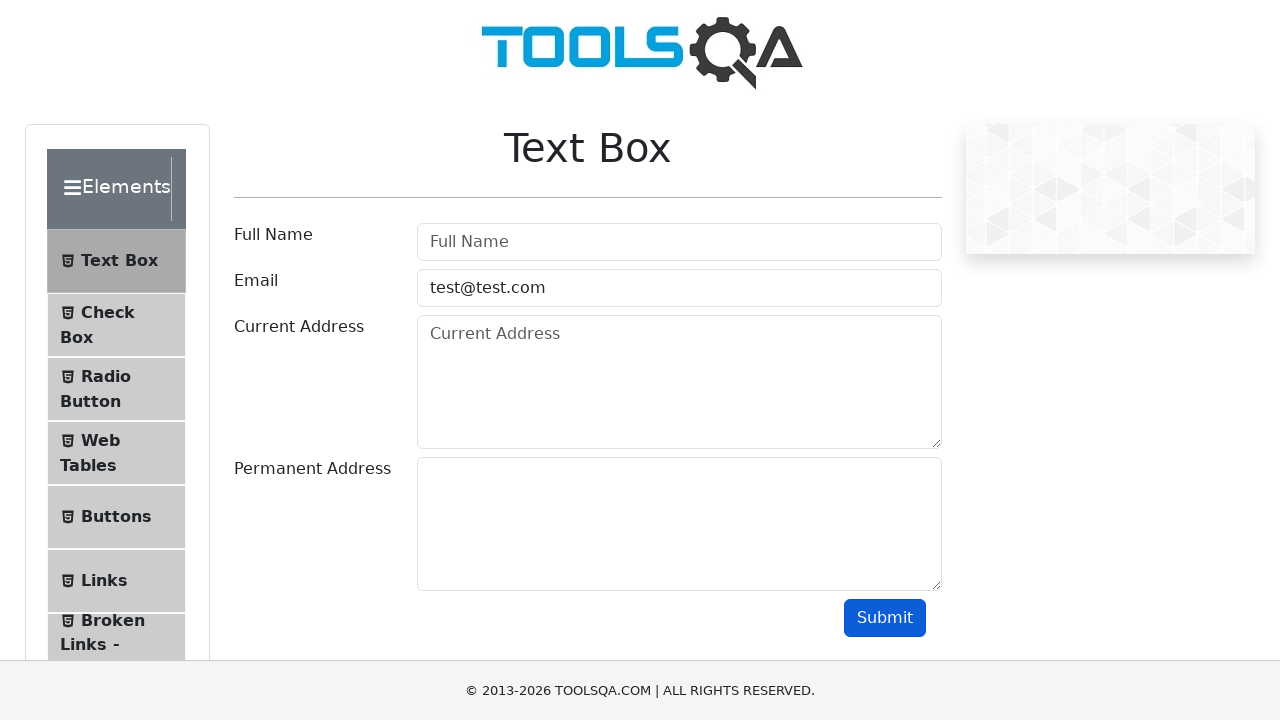

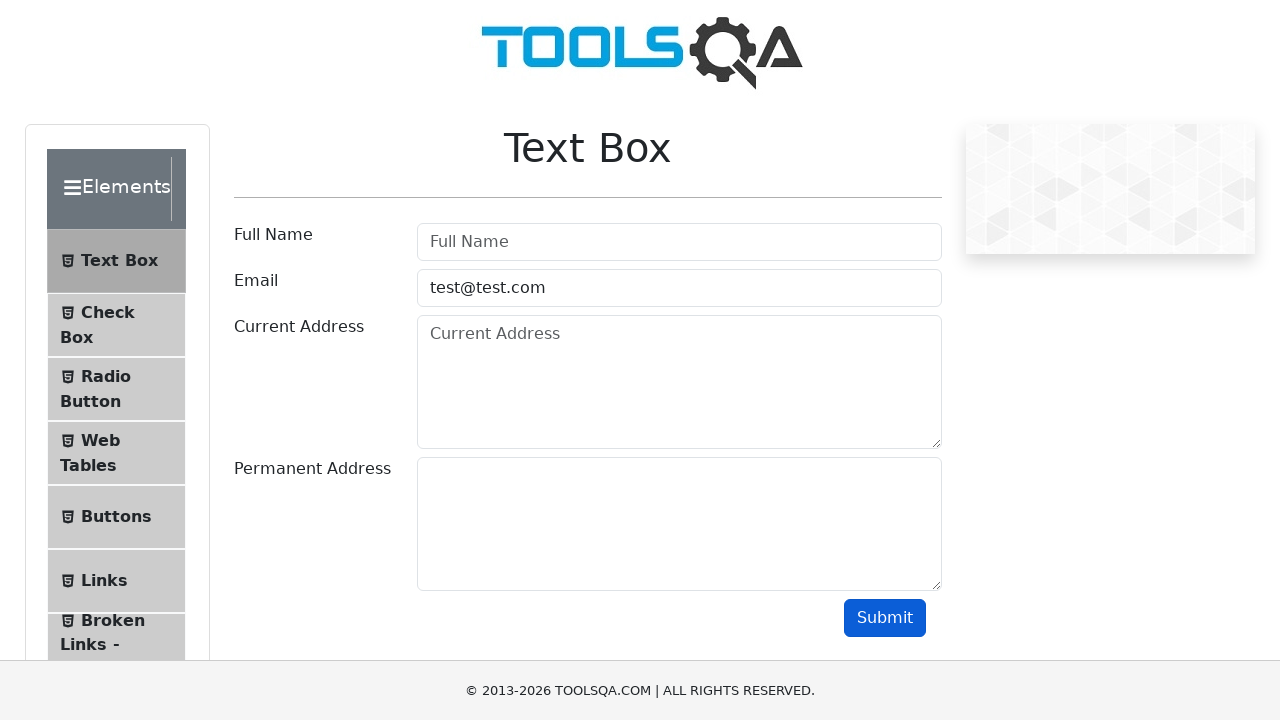